Tests that the Clear completed button displays the correct text after marking an item complete

Starting URL: https://demo.playwright.dev/todomvc

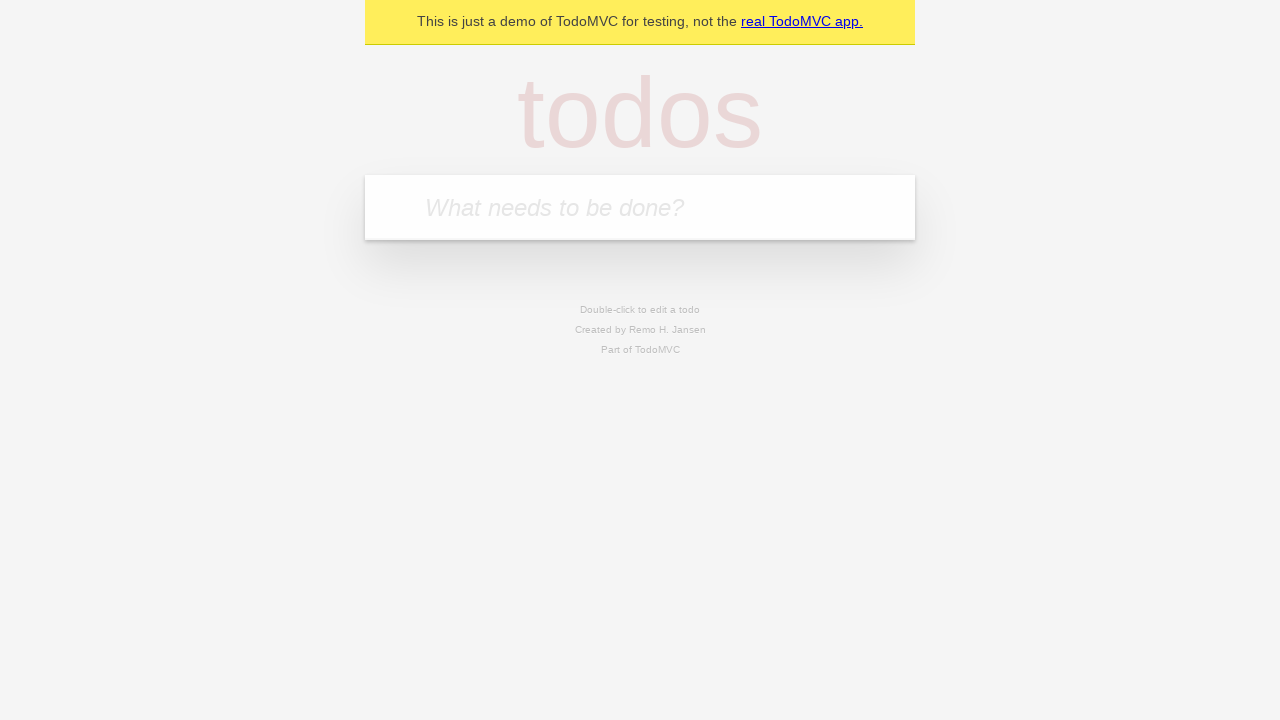

Filled todo input with 'buy some cheese' on internal:attr=[placeholder="What needs to be done?"i]
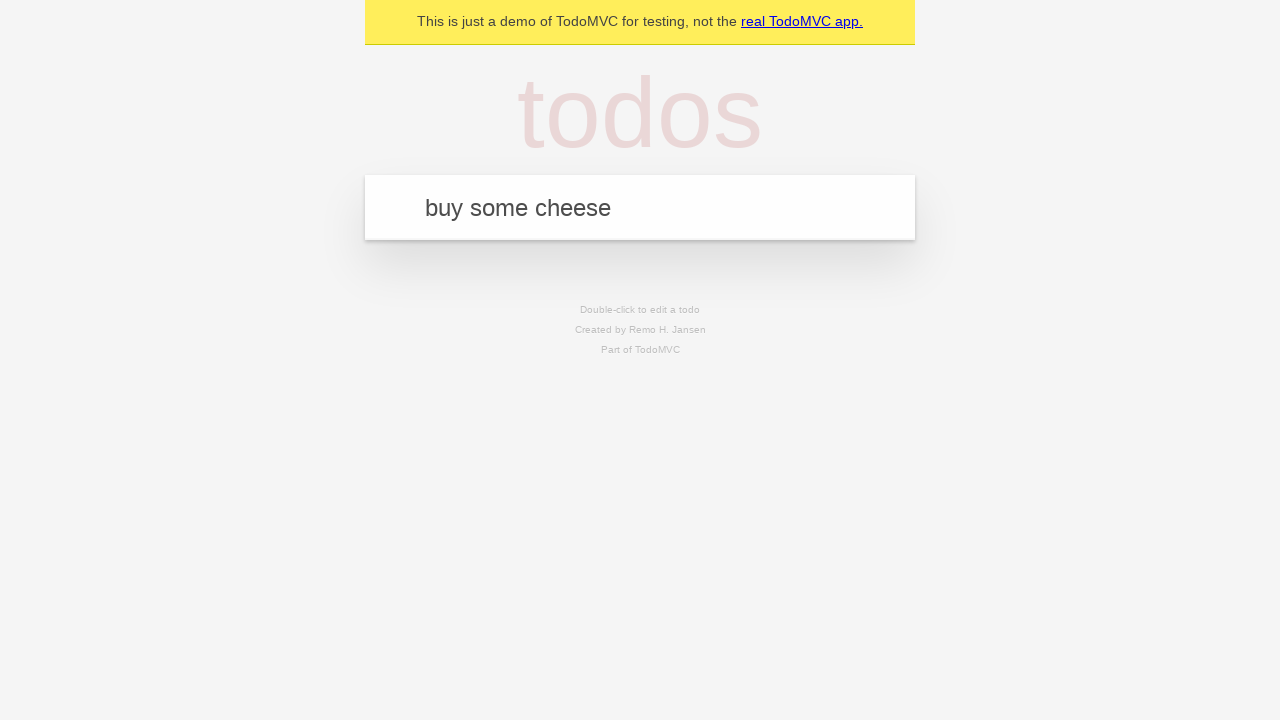

Pressed Enter to create first todo on internal:attr=[placeholder="What needs to be done?"i]
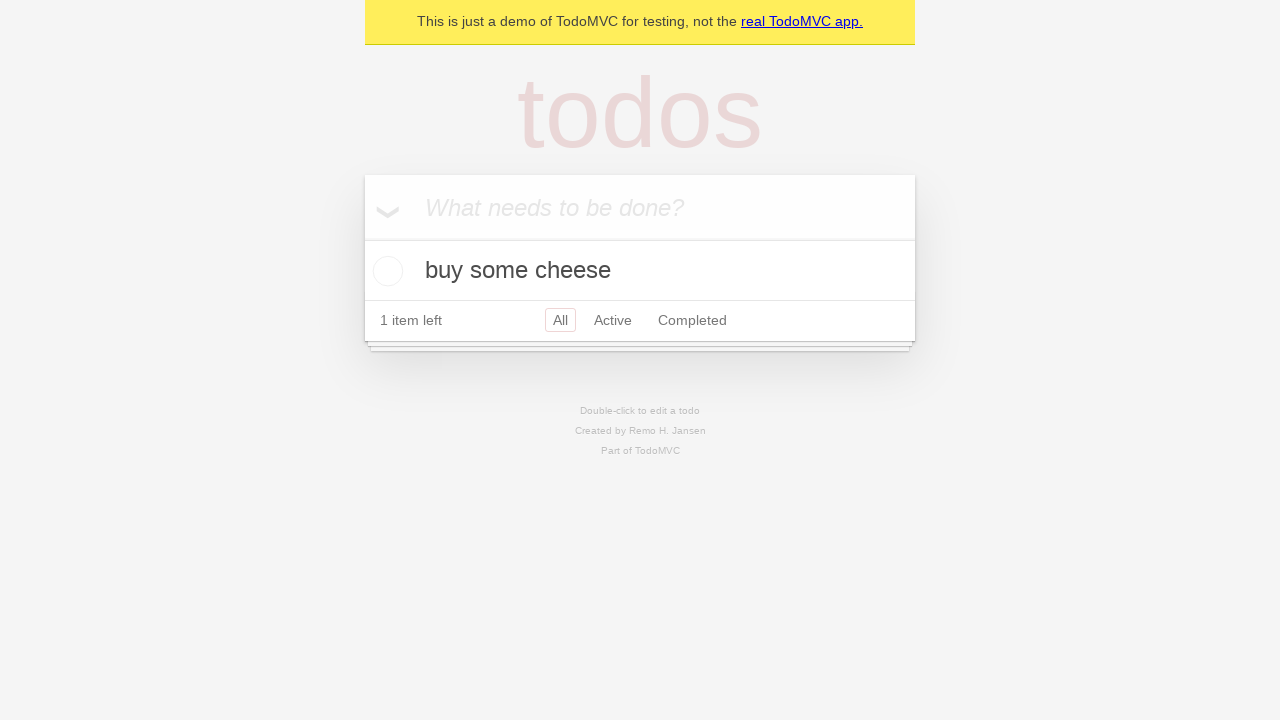

Filled todo input with 'feed the cat' on internal:attr=[placeholder="What needs to be done?"i]
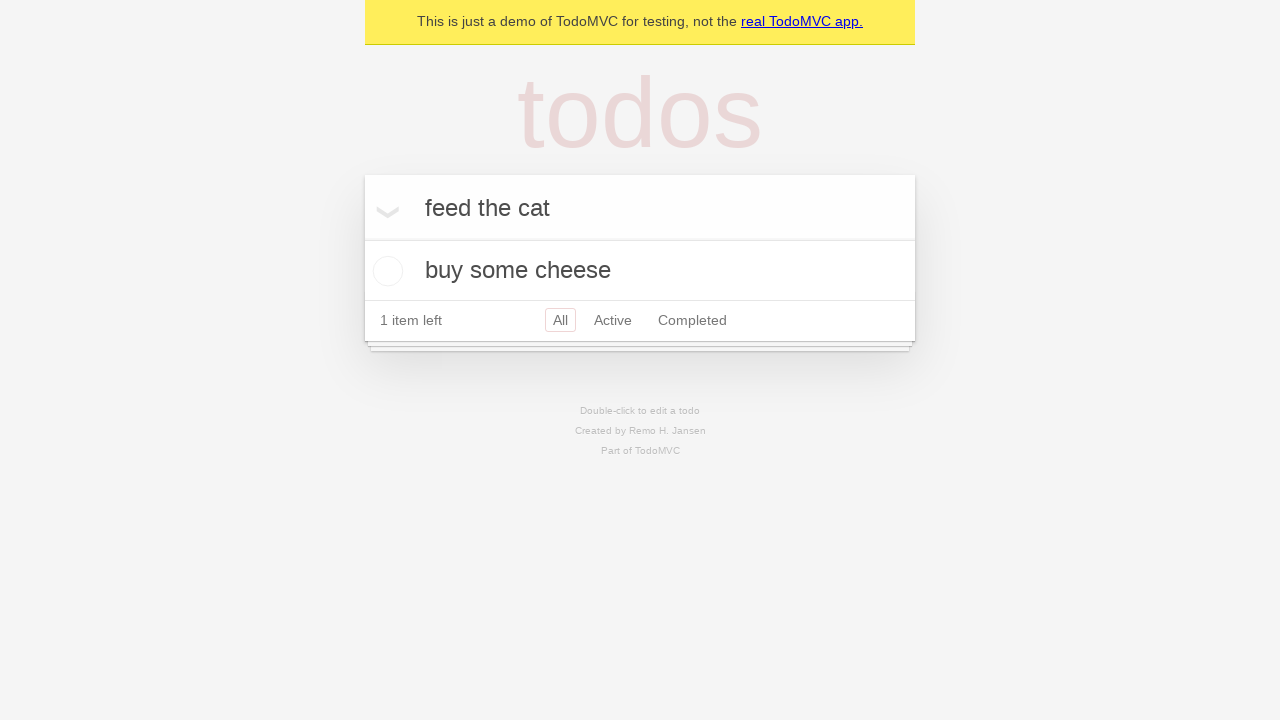

Pressed Enter to create second todo on internal:attr=[placeholder="What needs to be done?"i]
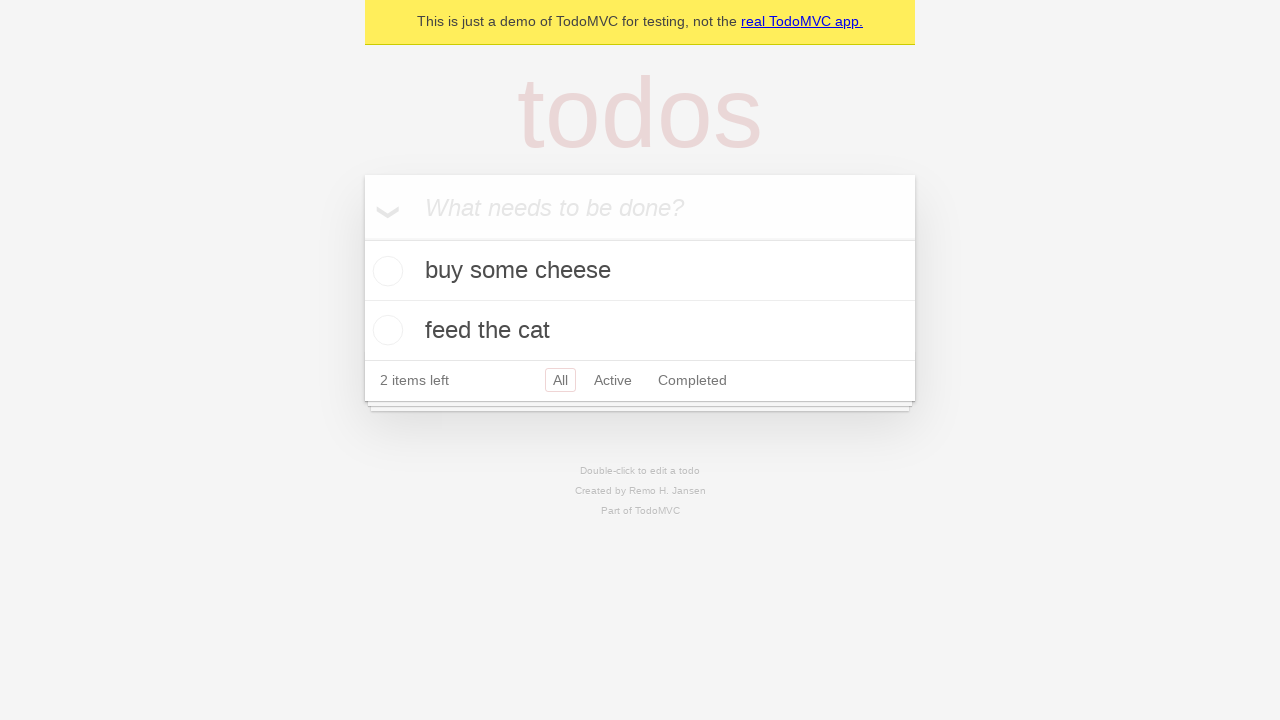

Filled todo input with 'book a doctors appointment' on internal:attr=[placeholder="What needs to be done?"i]
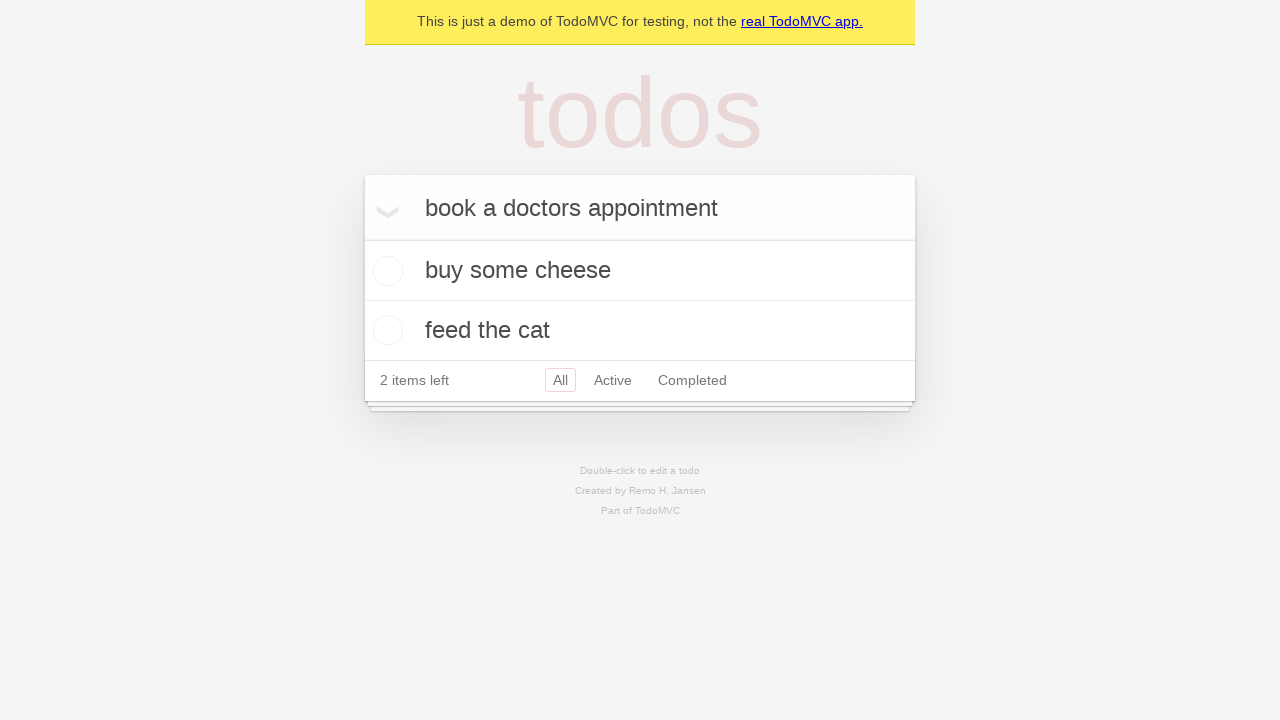

Pressed Enter to create third todo on internal:attr=[placeholder="What needs to be done?"i]
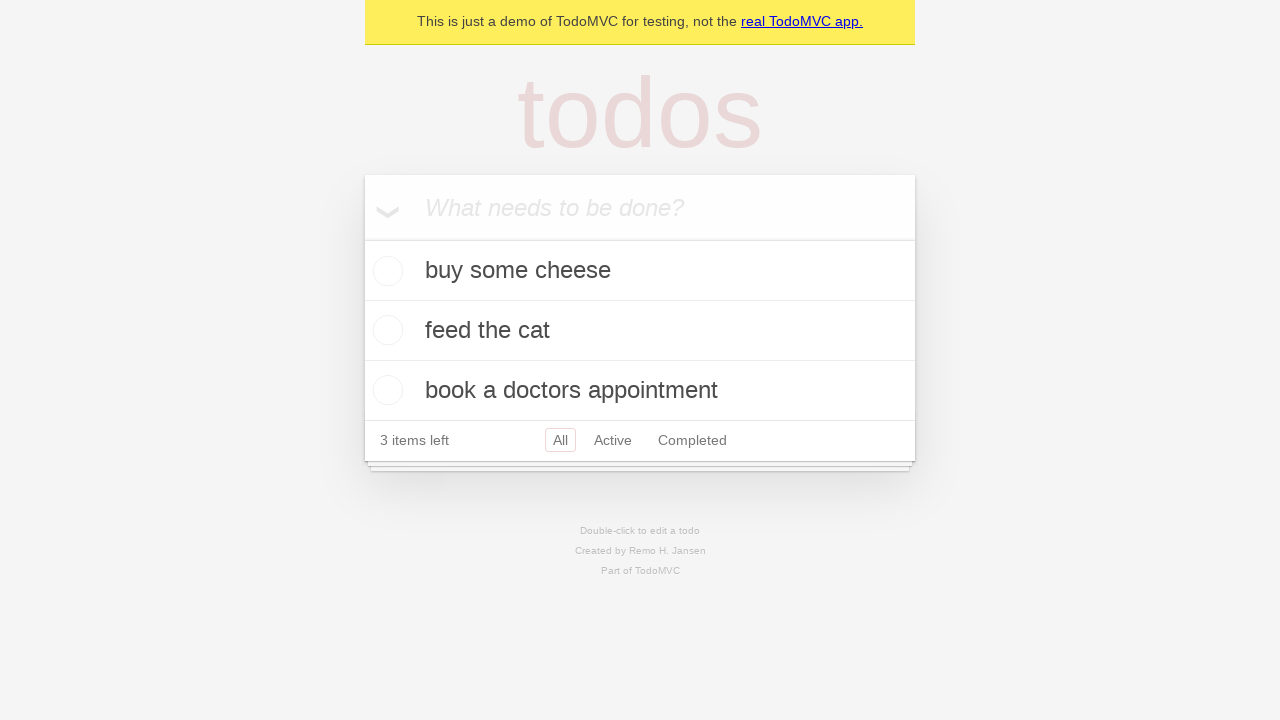

Checked the first todo item as completed at (385, 271) on .todo-list li .toggle >> nth=0
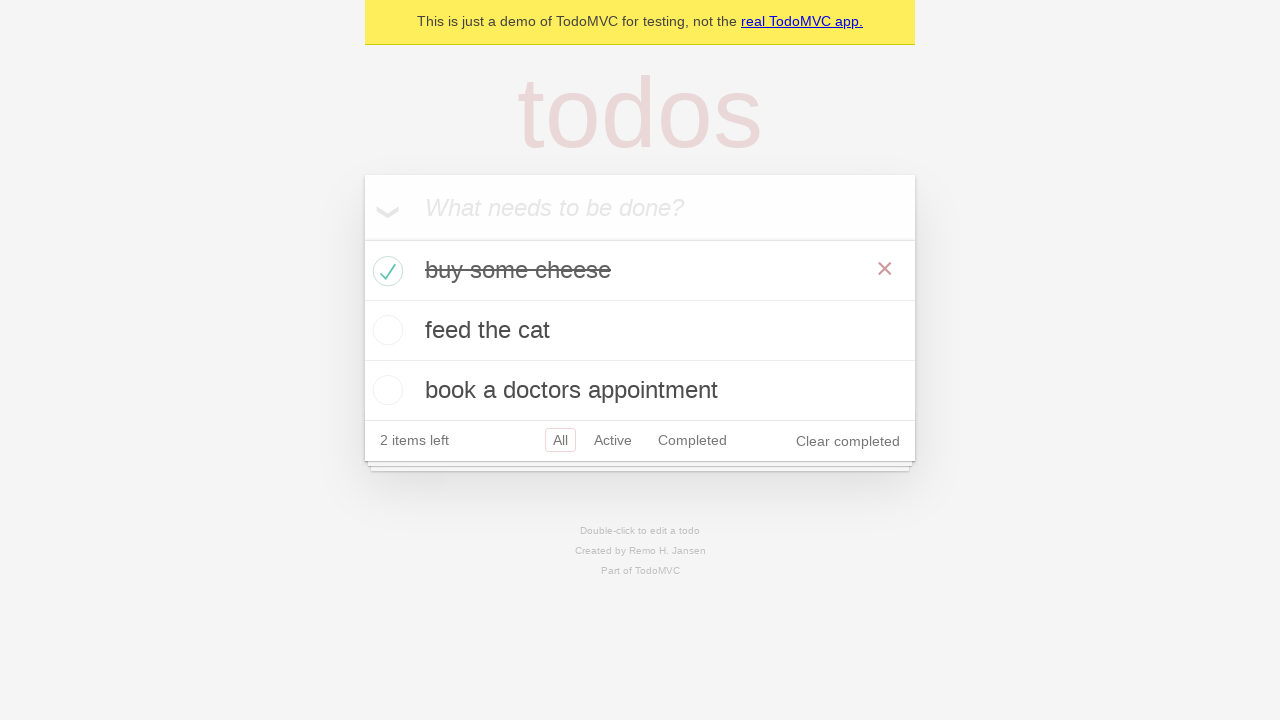

Clear completed button is now visible after marking item complete
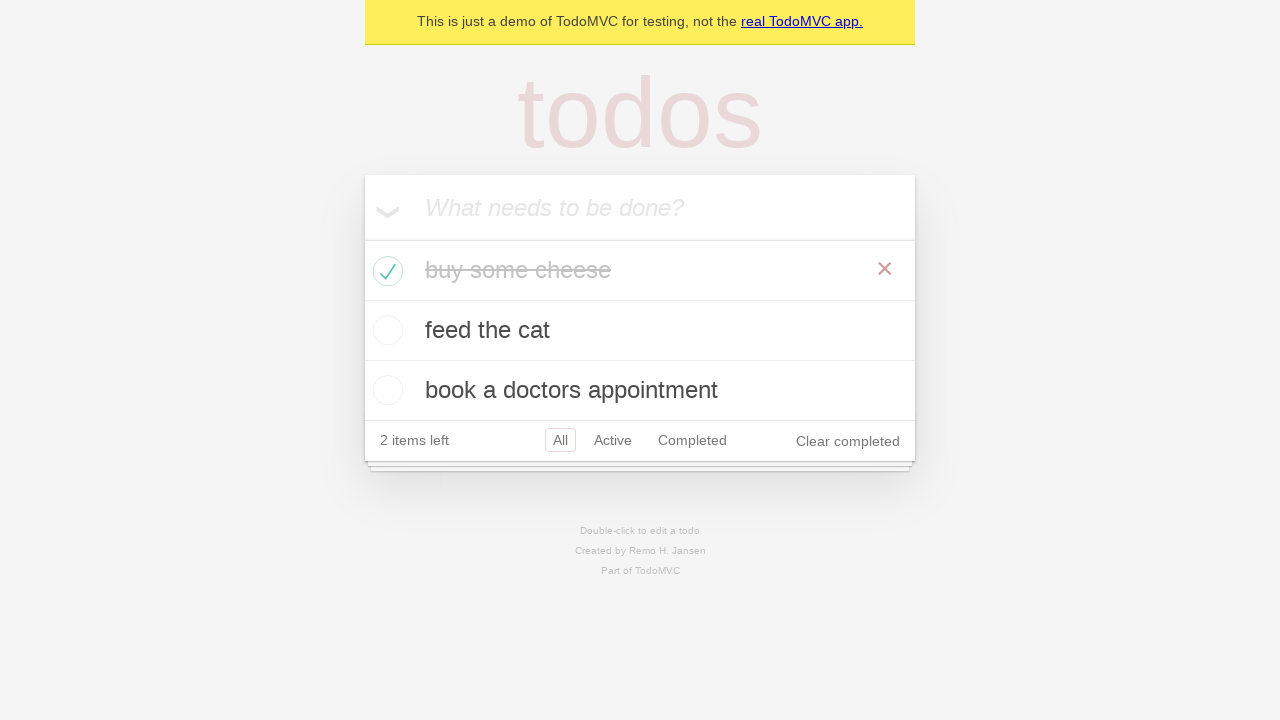

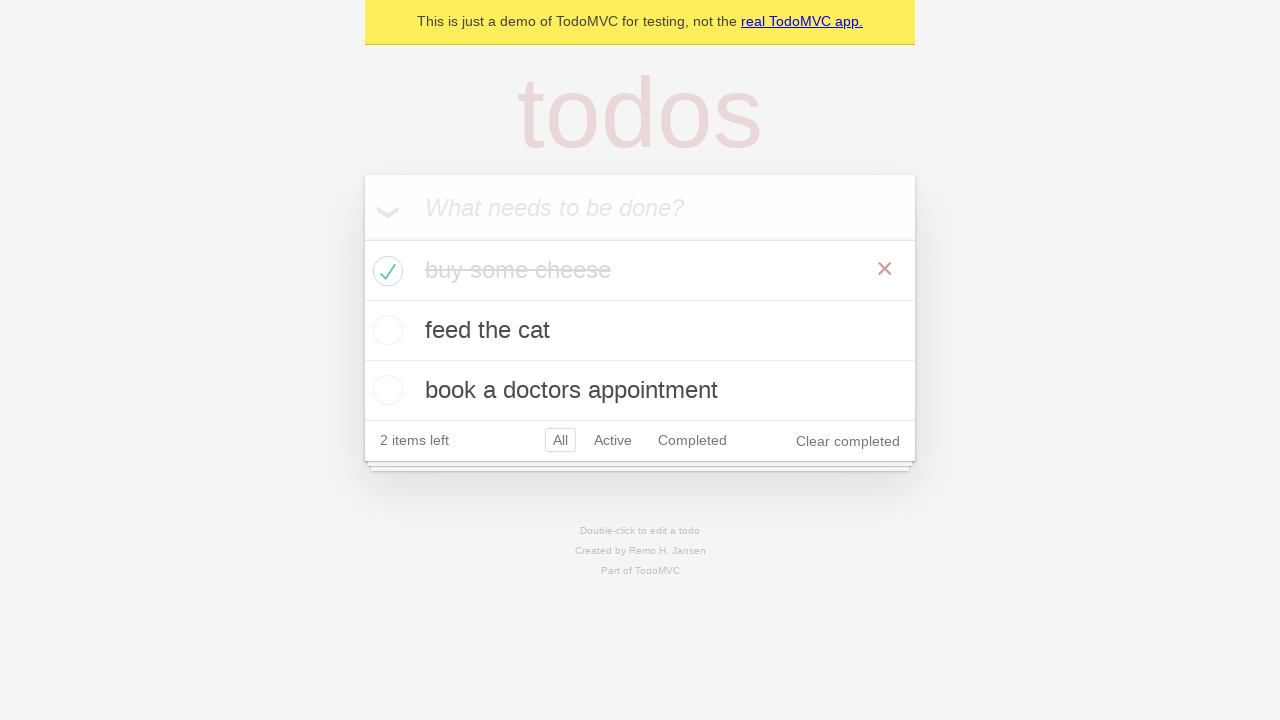